Demonstrates adding jQuery Growl notification functionality to a webpage by injecting jQuery and jQuery Growl libraries via JavaScript, then displaying a notification message on the page.

Starting URL: http://the-internet.herokuapp.com

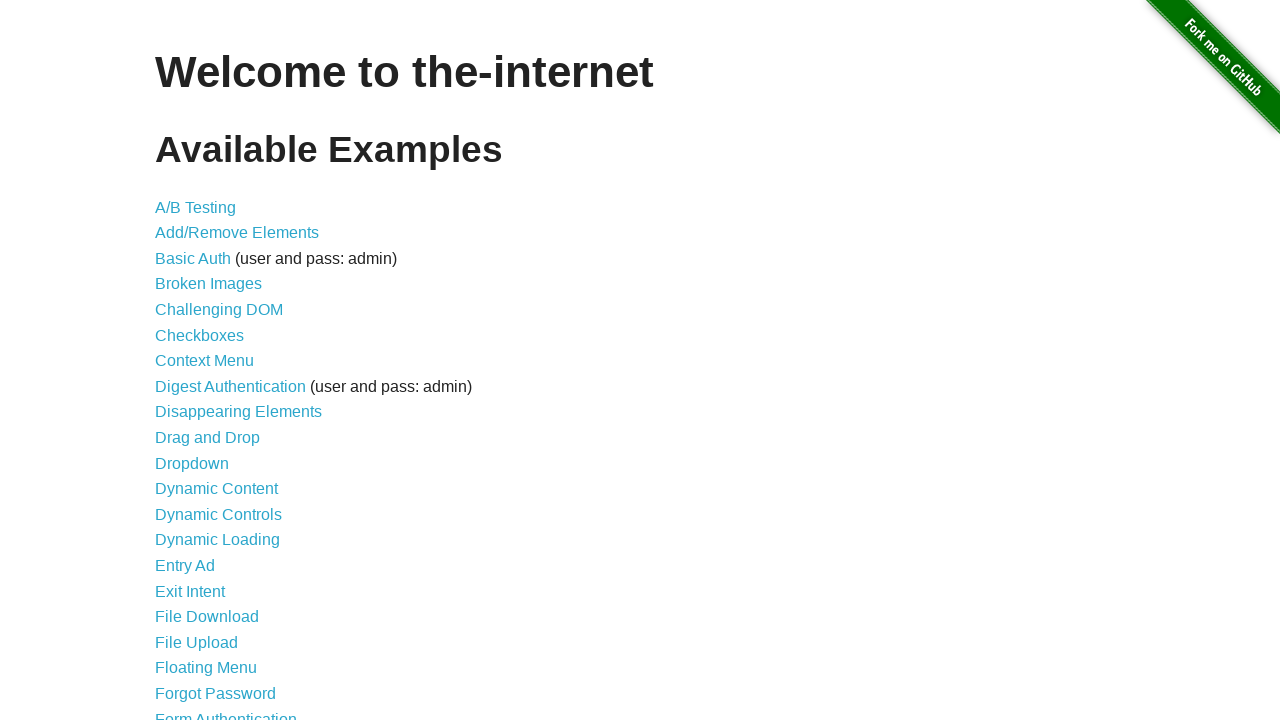

Injected jQuery library into page if not already present
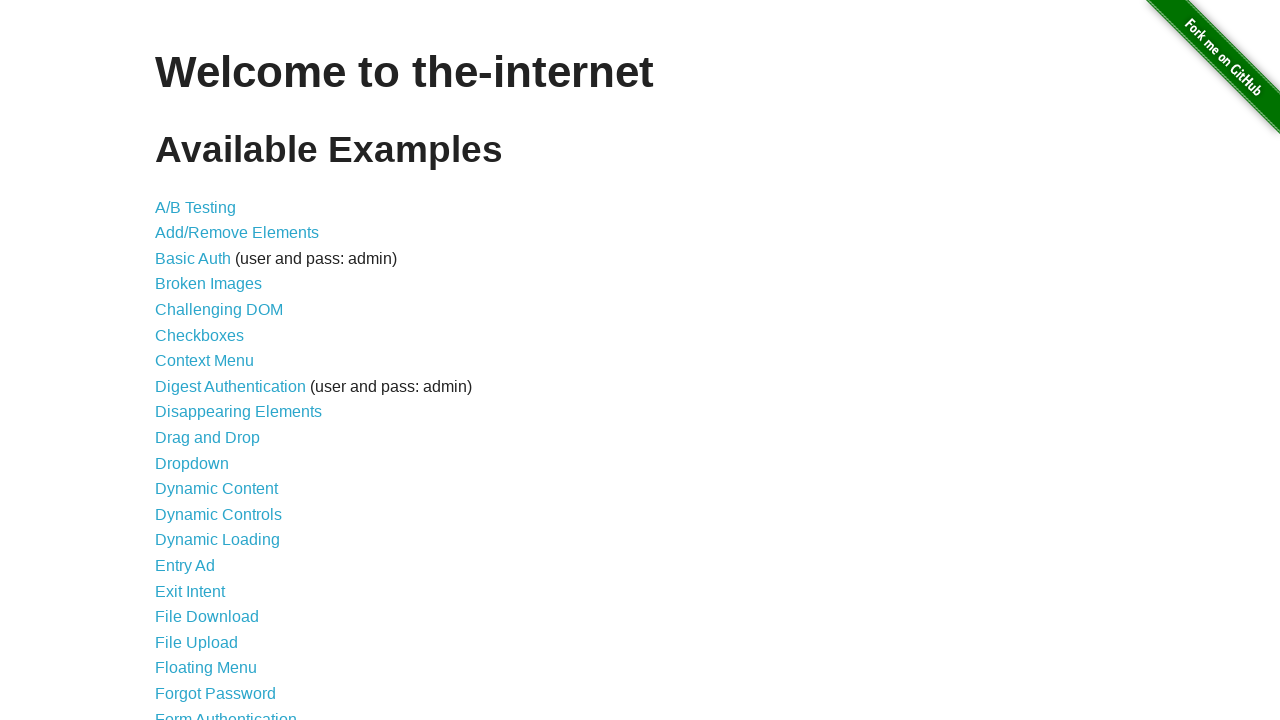

Waited for jQuery to load and become available
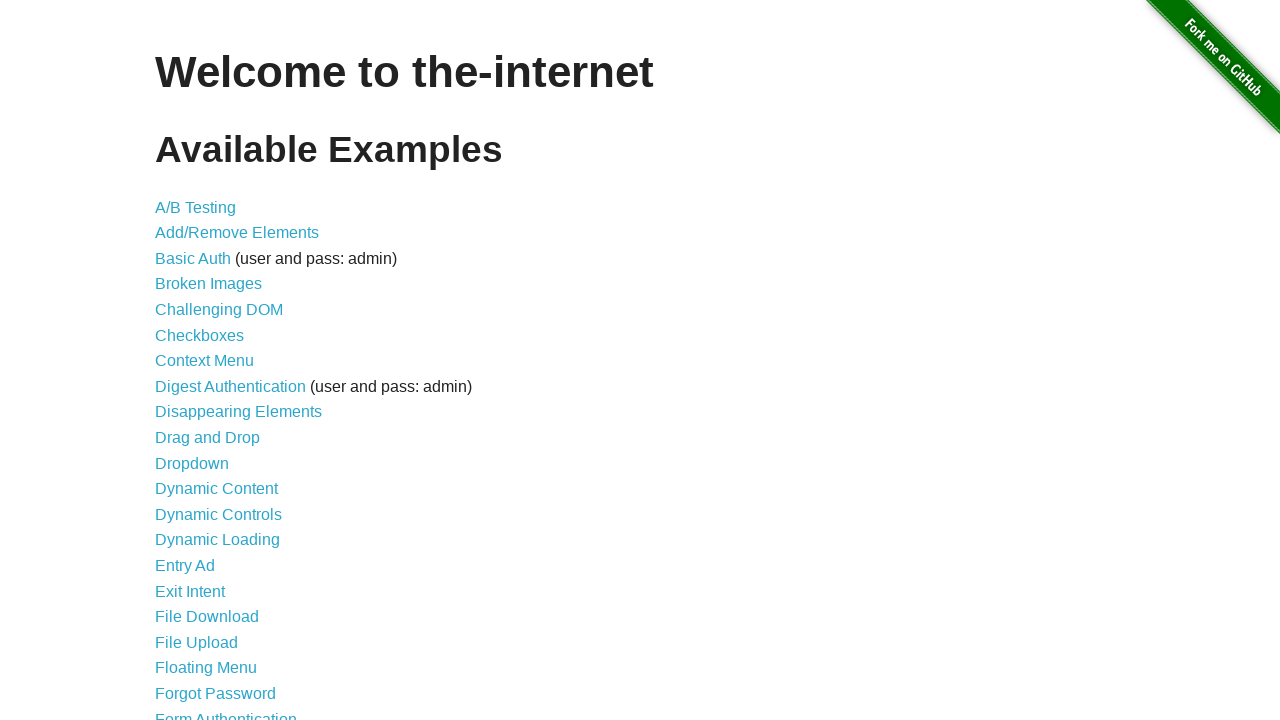

Injected jQuery Growl library script into page
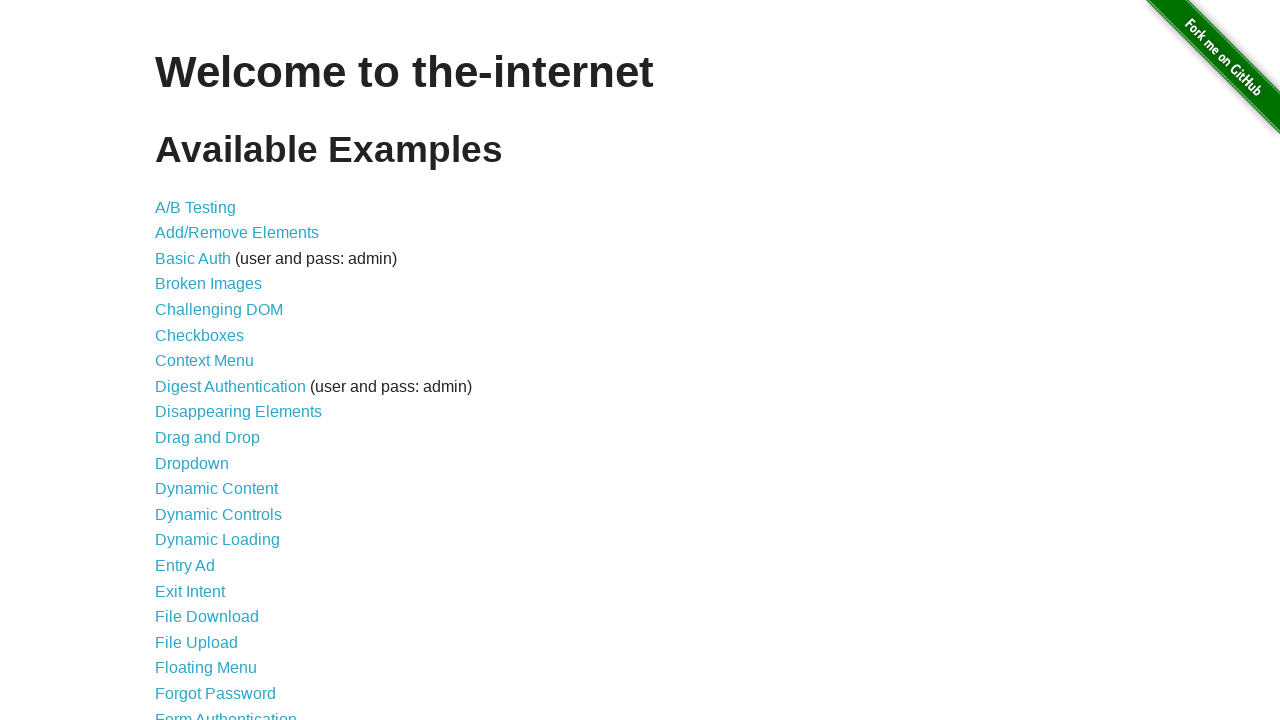

Injected jQuery Growl CSS stylesheet into page
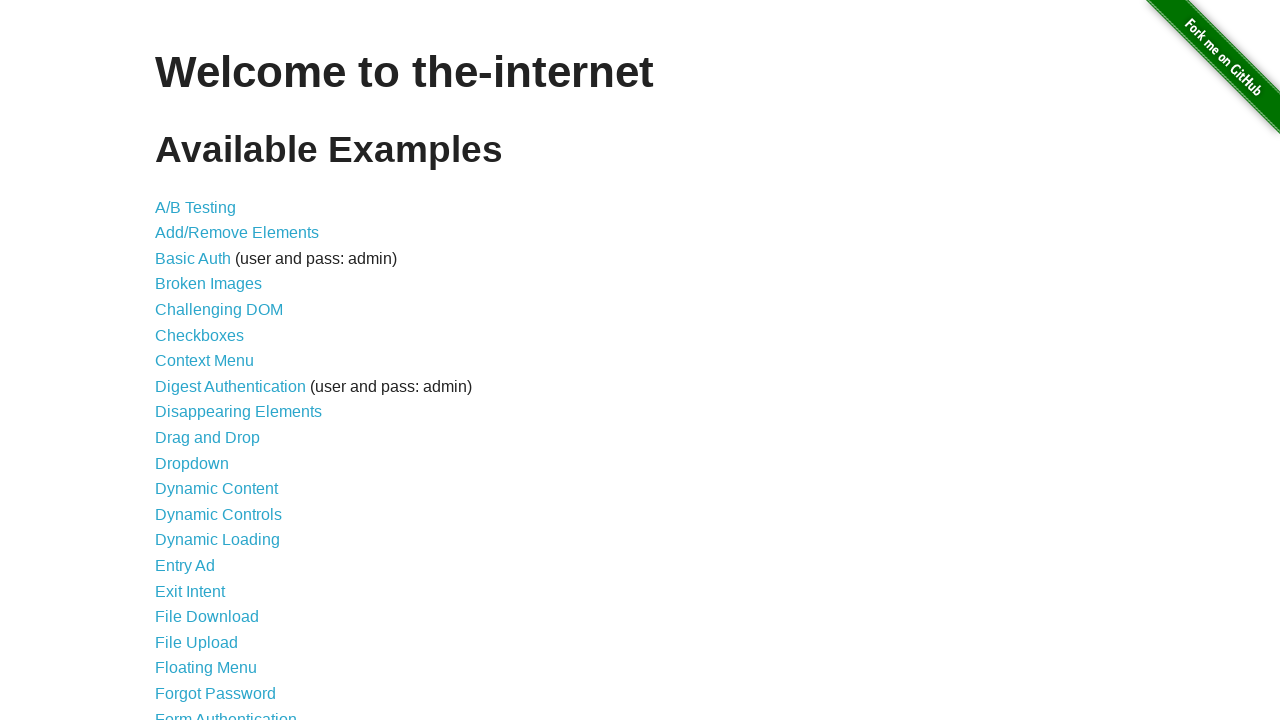

Waited for jQuery Growl function to be available
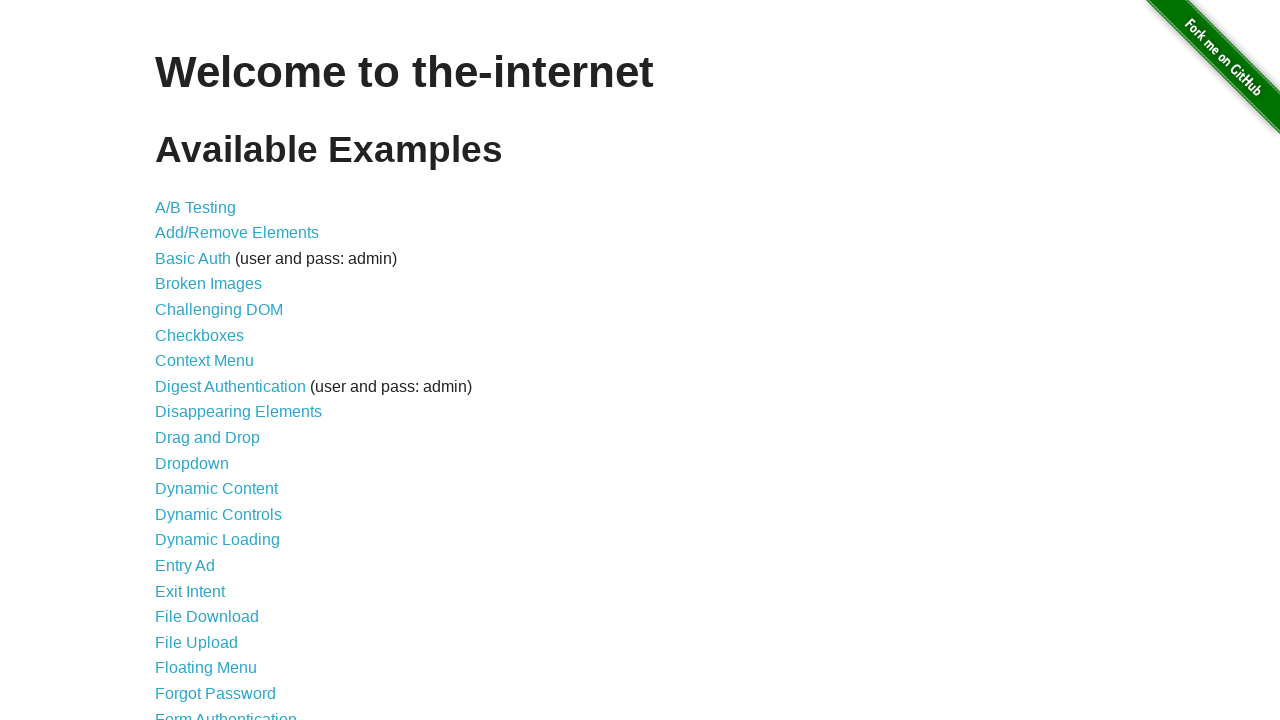

Displayed default growl notification with title 'GET' and message '/'
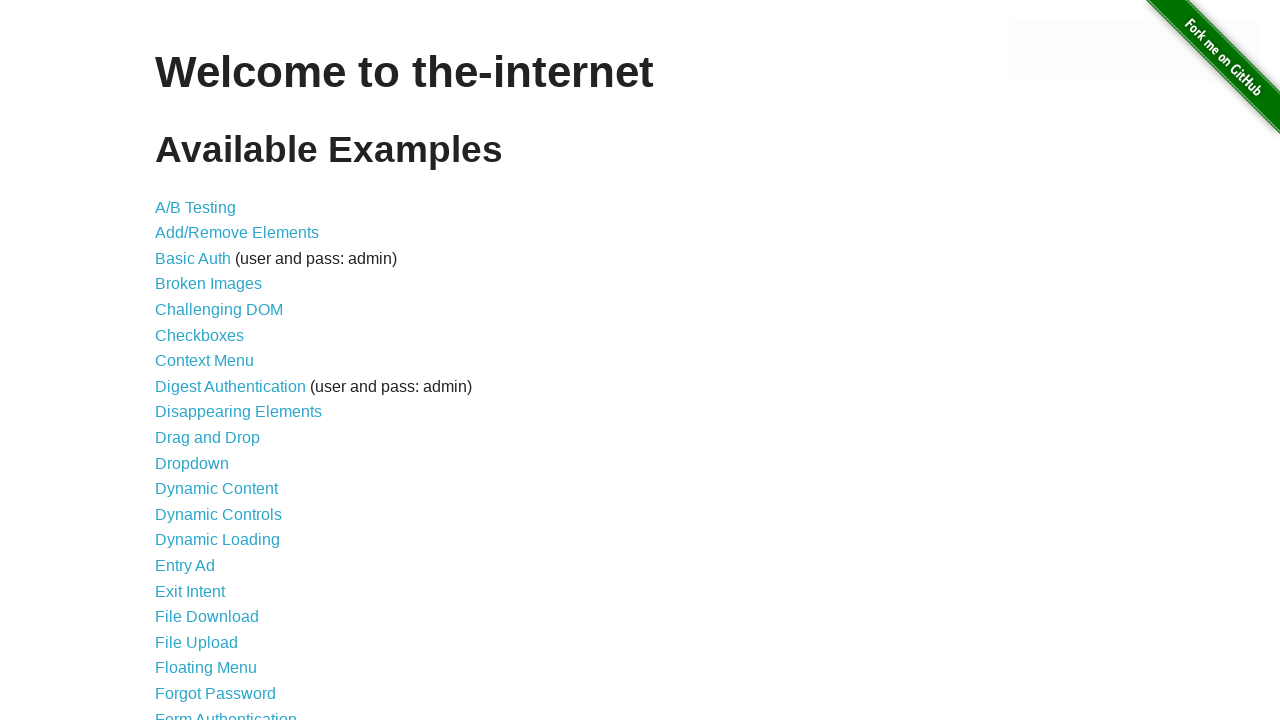

Displayed error growl notification
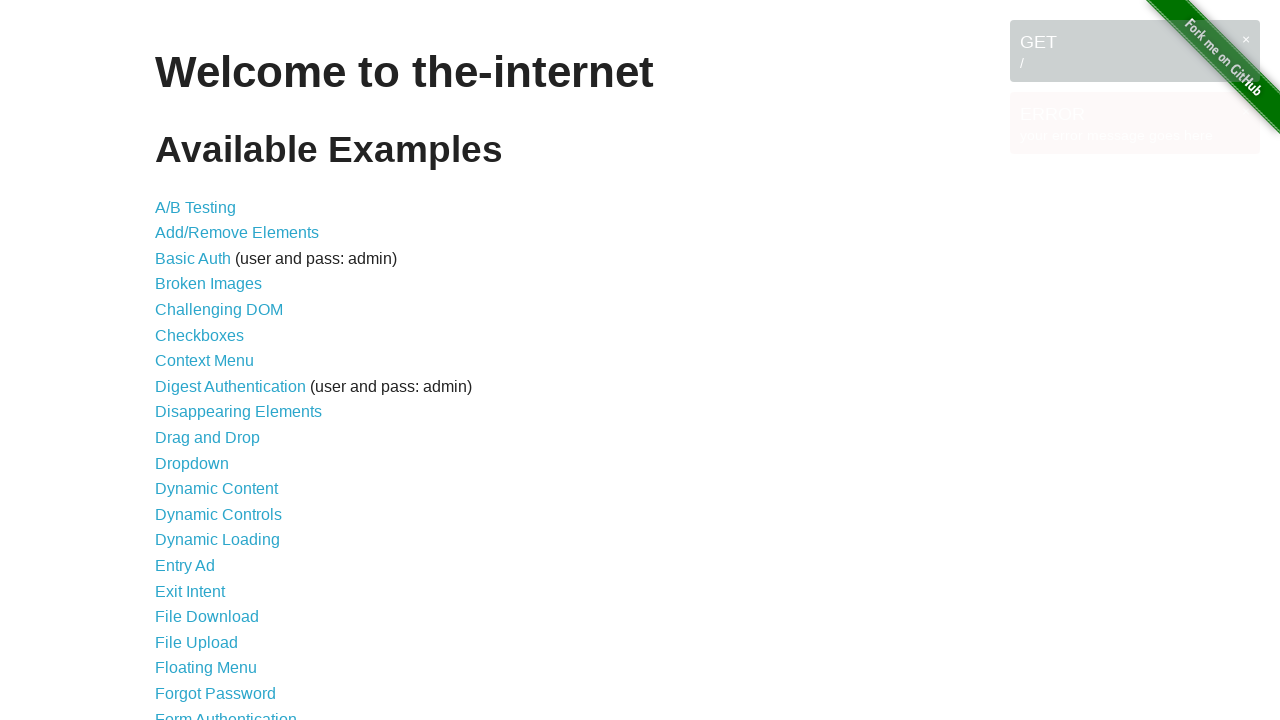

Displayed notice growl notification
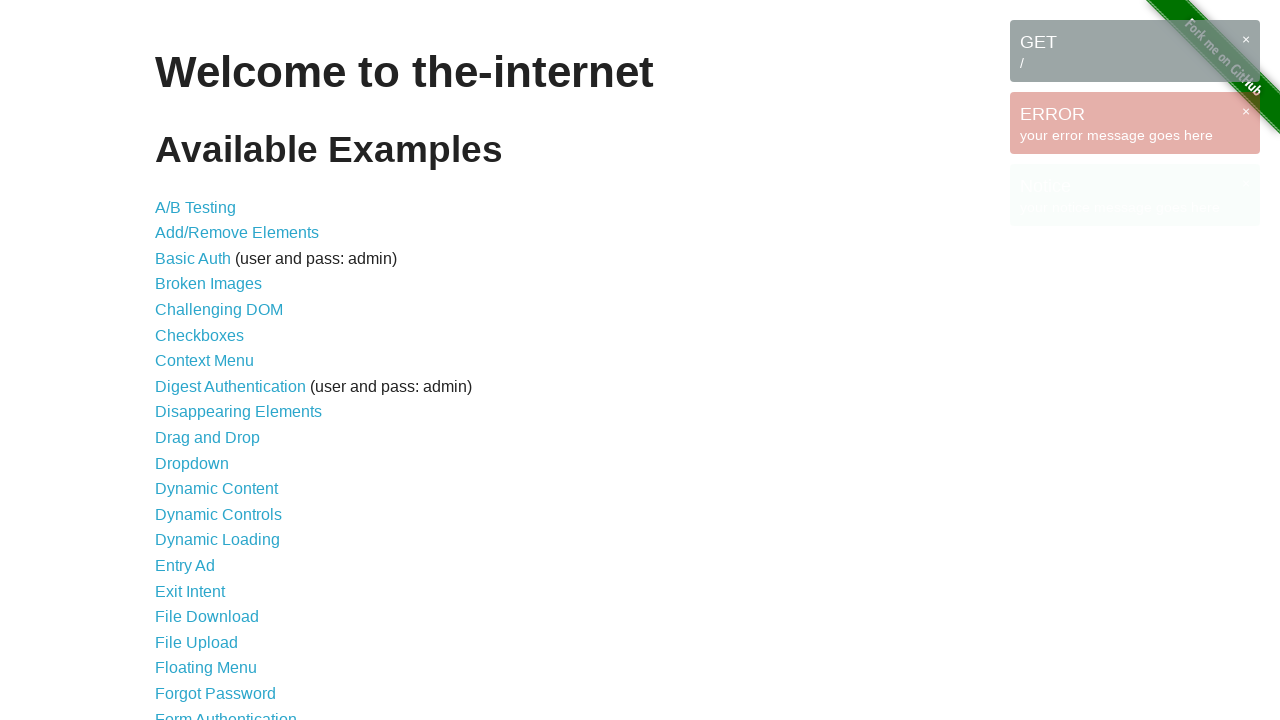

Displayed warning growl notification
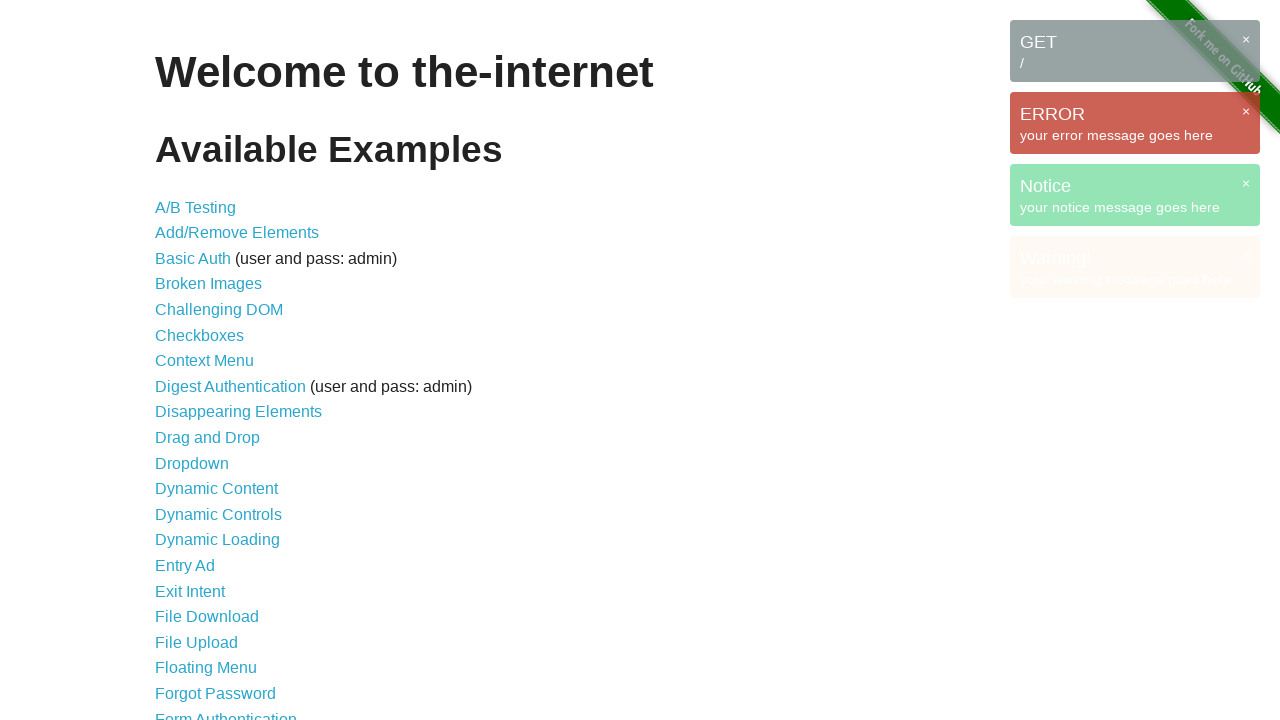

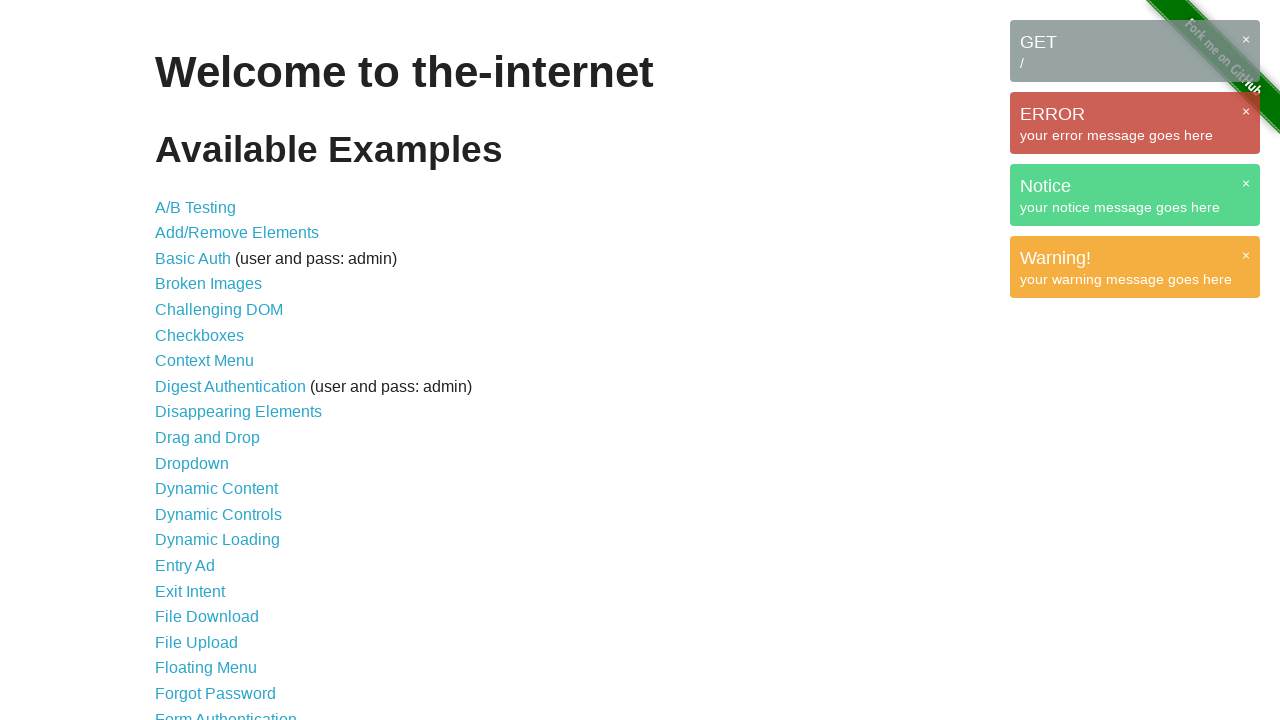